Tests interacting with an iframe by switching to it, filling a text field, and verifying the value

Starting URL: https://antoniotrindade.com.br/treinoautomacao/elementsweb.html

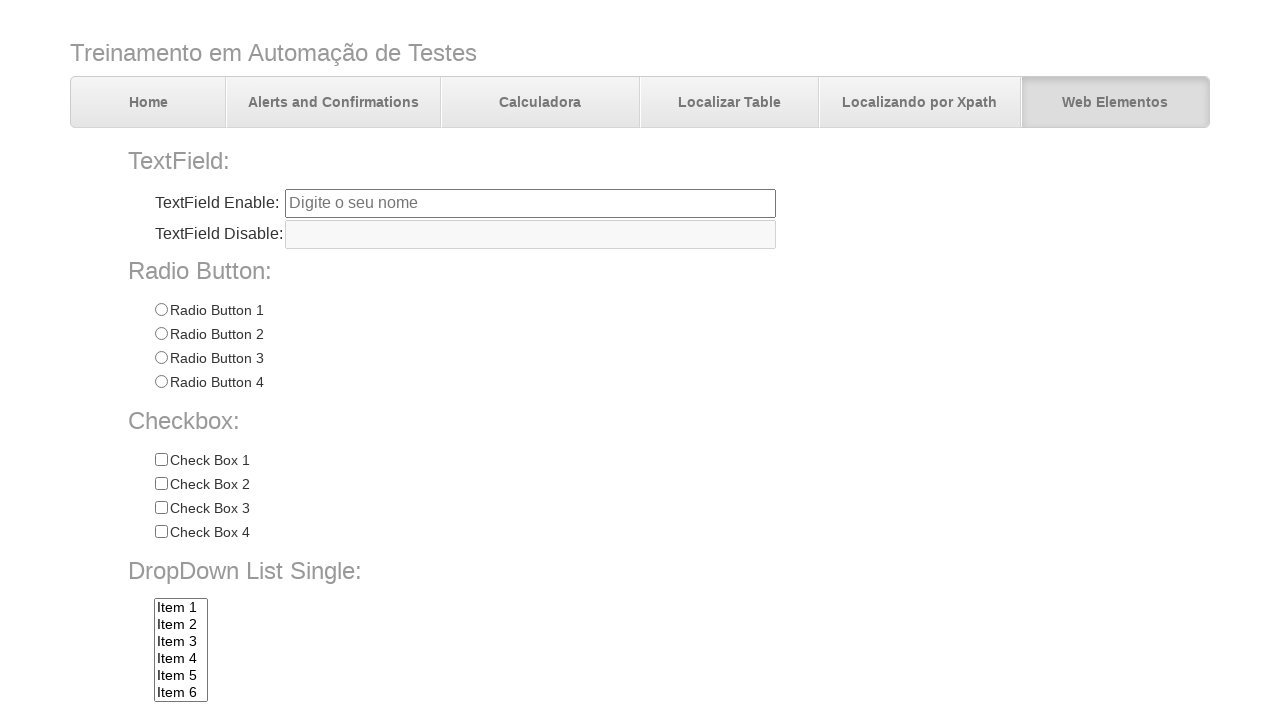

Navigated to test page with iframe
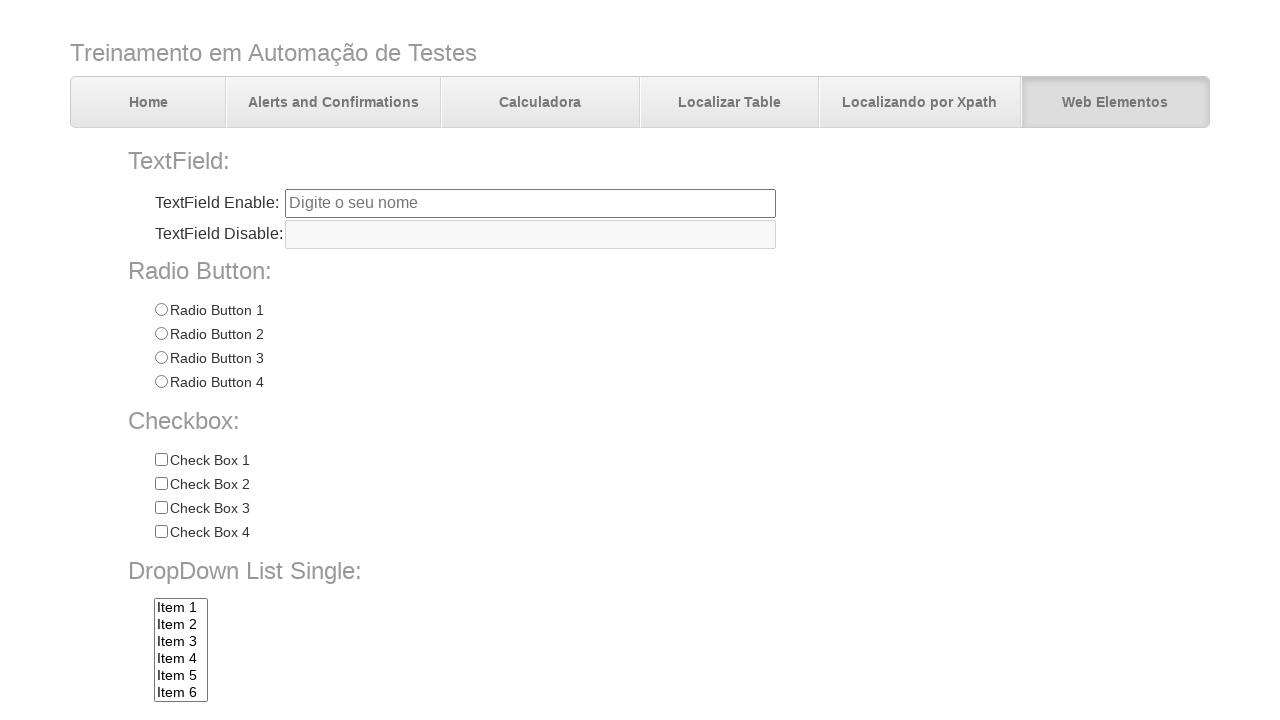

Located iframe on page
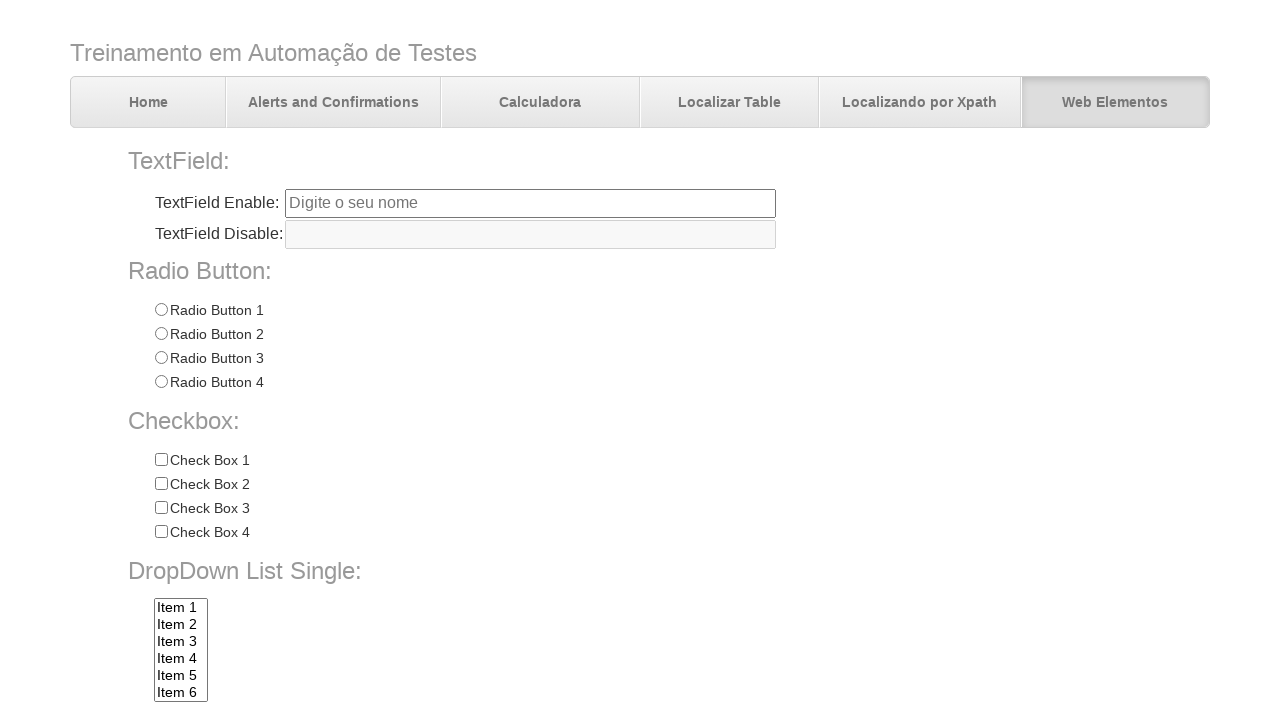

Filled iframe text field with 'Automação de teste' on iframe >> nth=0 >> internal:control=enter-frame >> #tfiframe
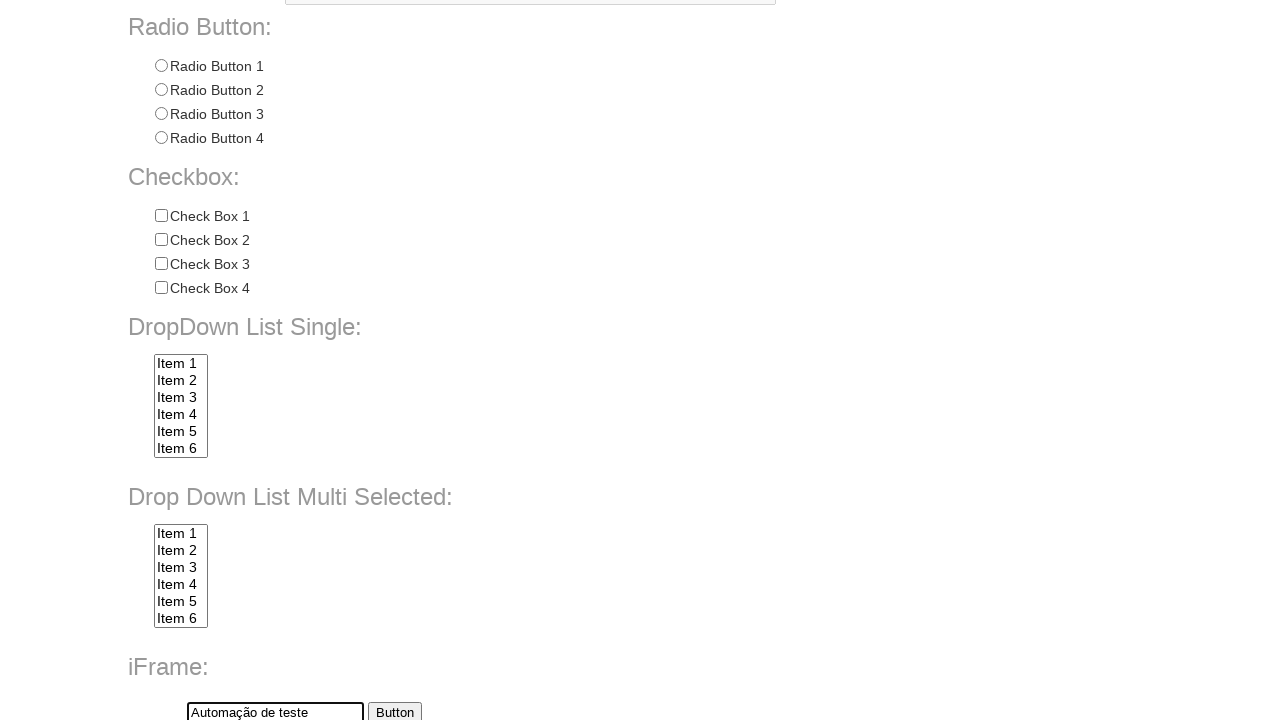

Verified that text field contains 'Automação de teste'
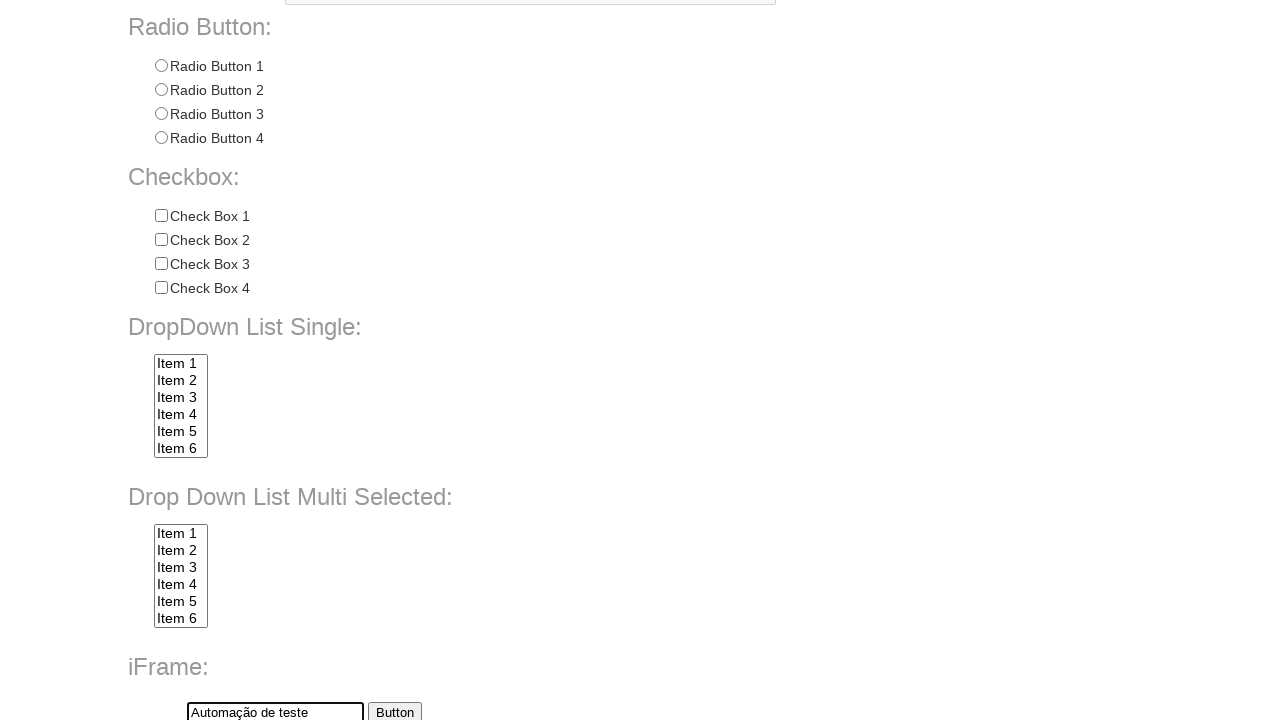

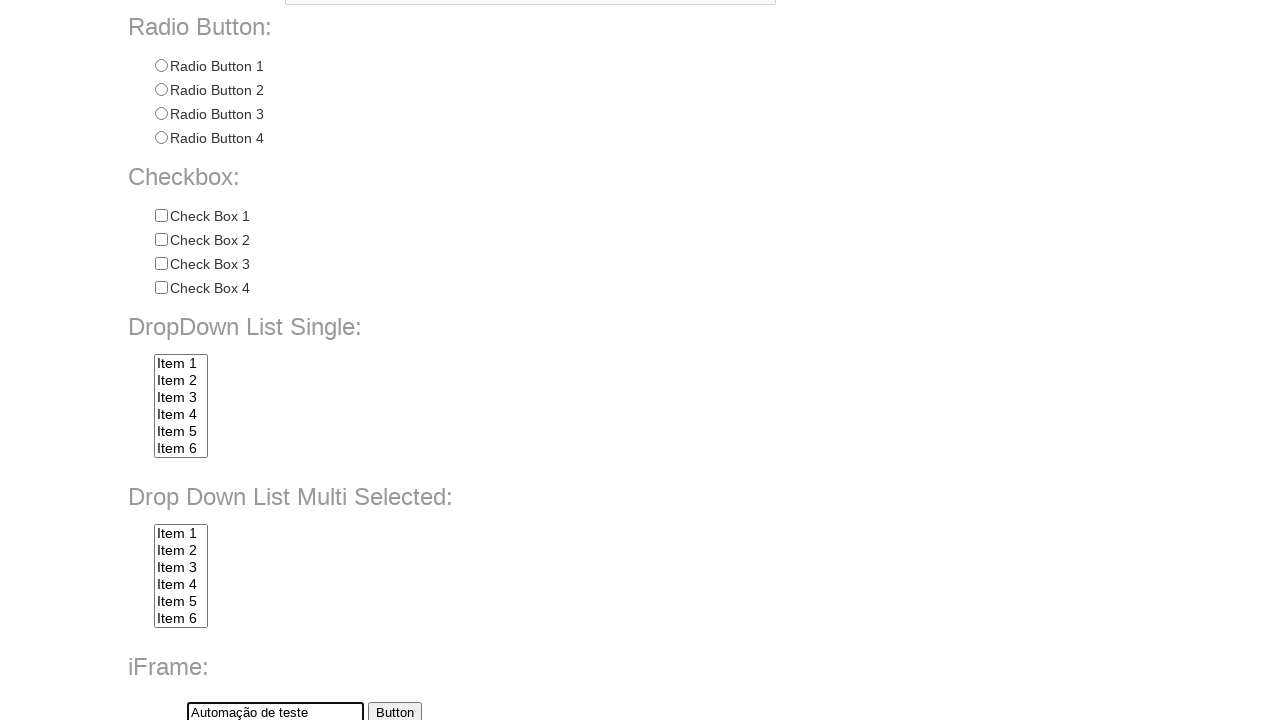